Tests selecting a radio button on a practice web form by clicking the sex selection radio button

Starting URL: https://awesomeqa.com/practice.html

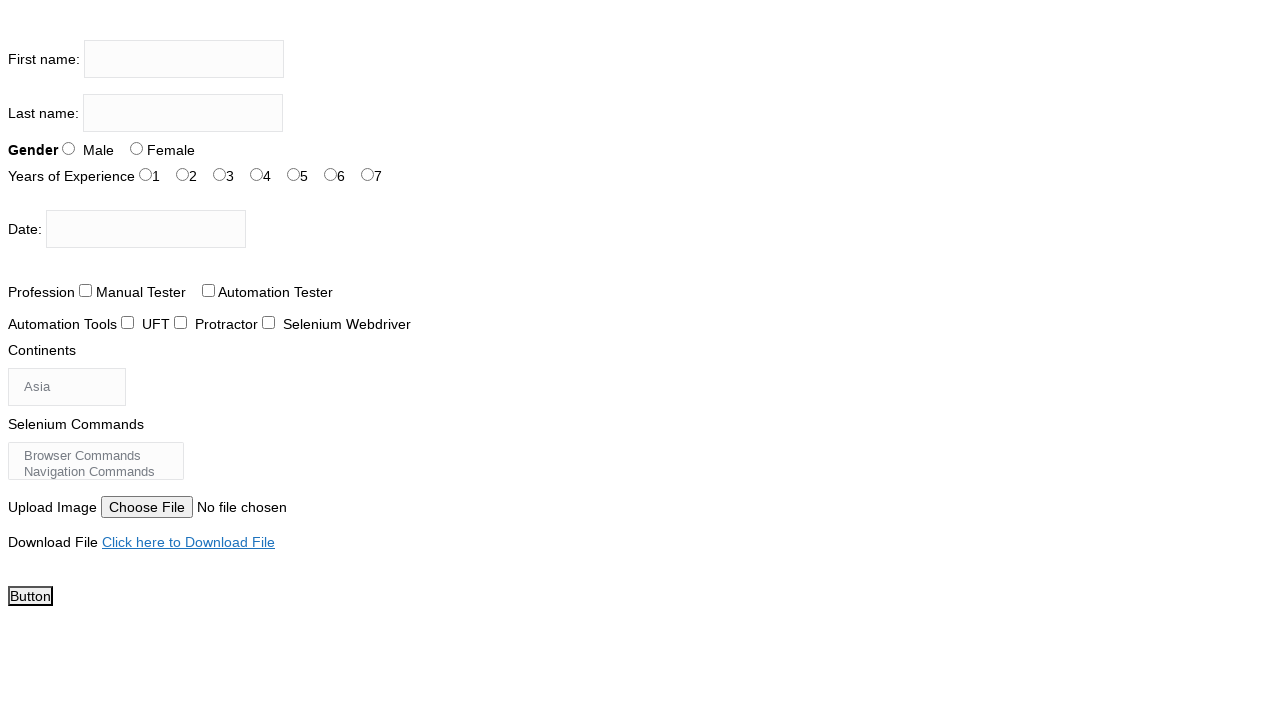

Filled todo input with 'buy some cheese'
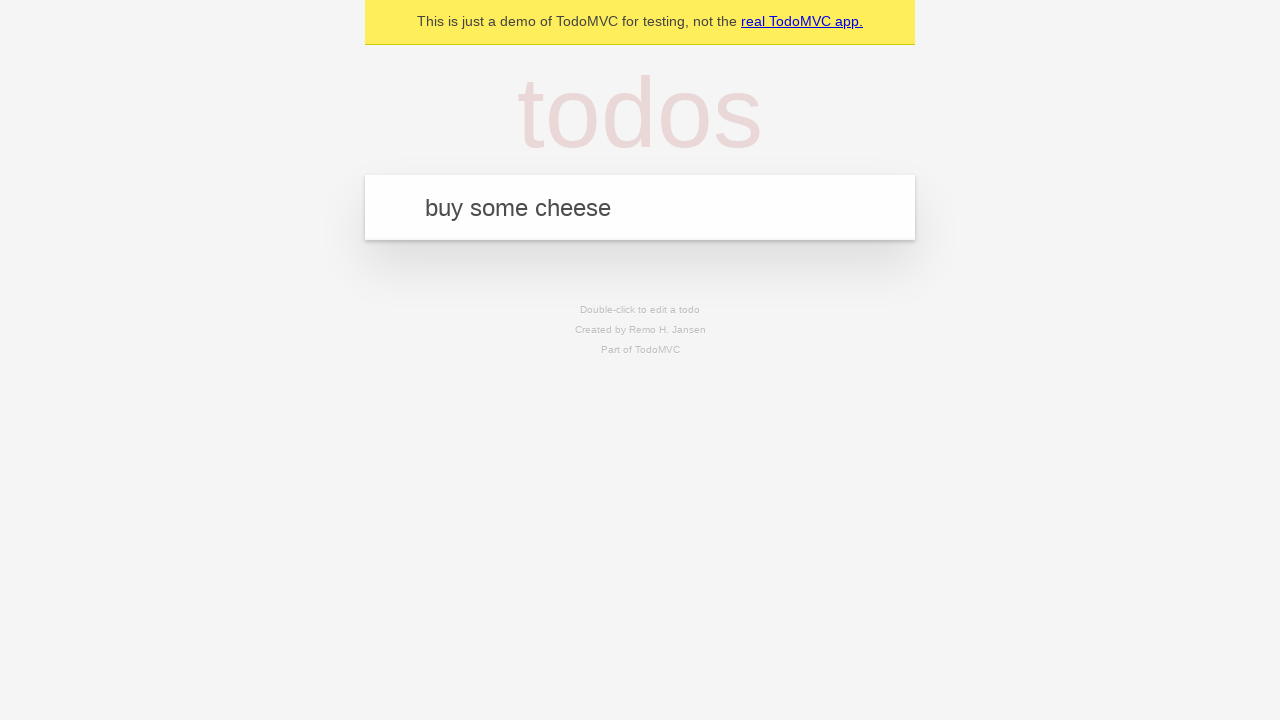

Pressed Enter to create todo 'buy some cheese'
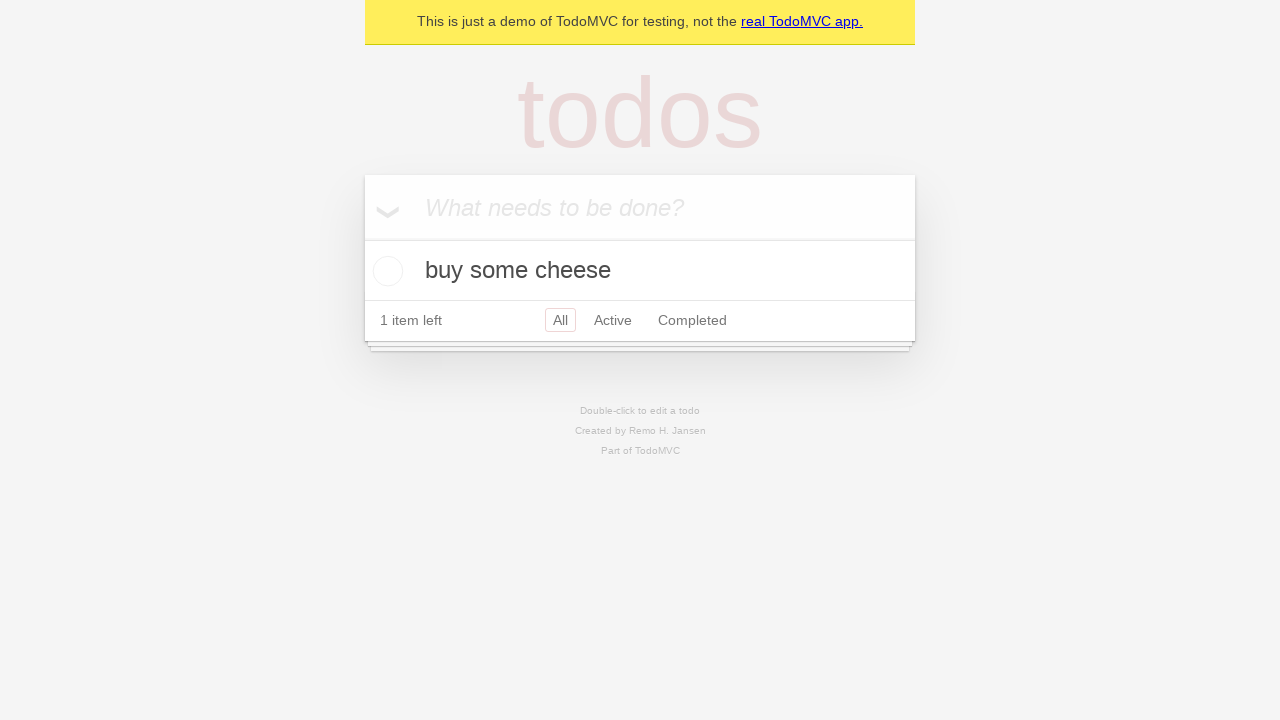

Filled todo input with 'feed the cat'
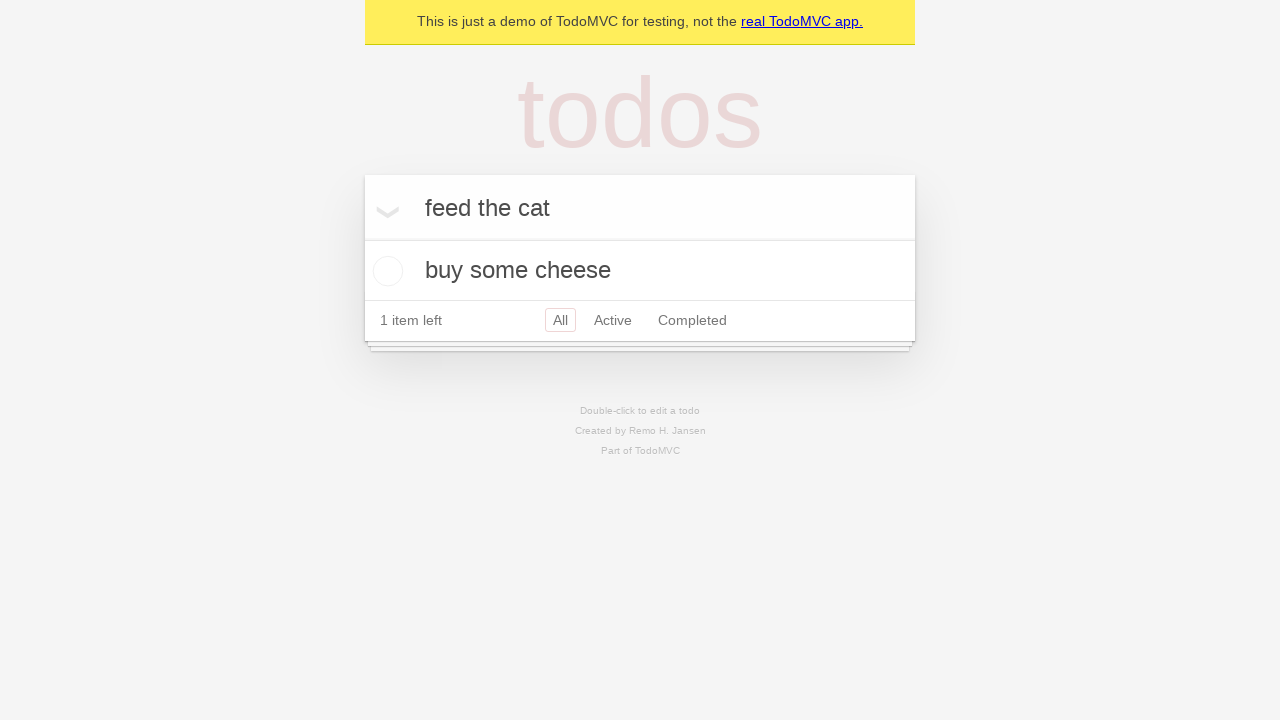

Pressed Enter to create todo 'feed the cat'
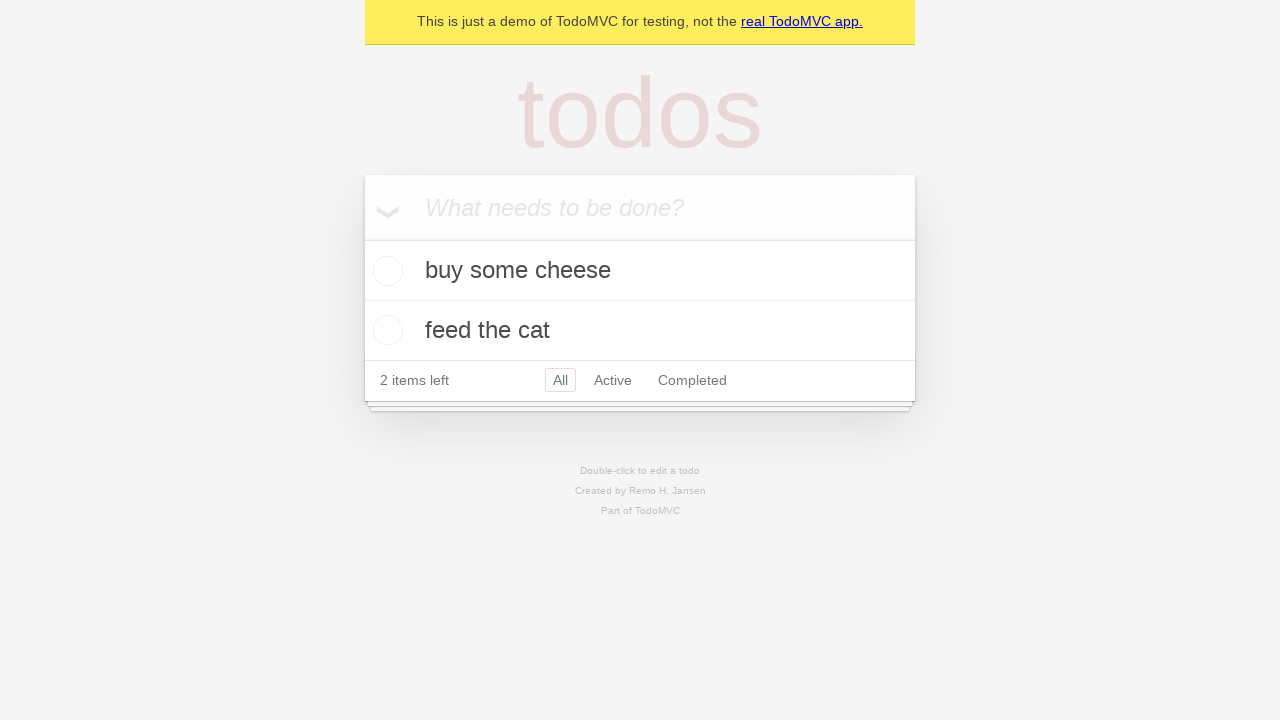

Filled todo input with 'book a doctors appointment'
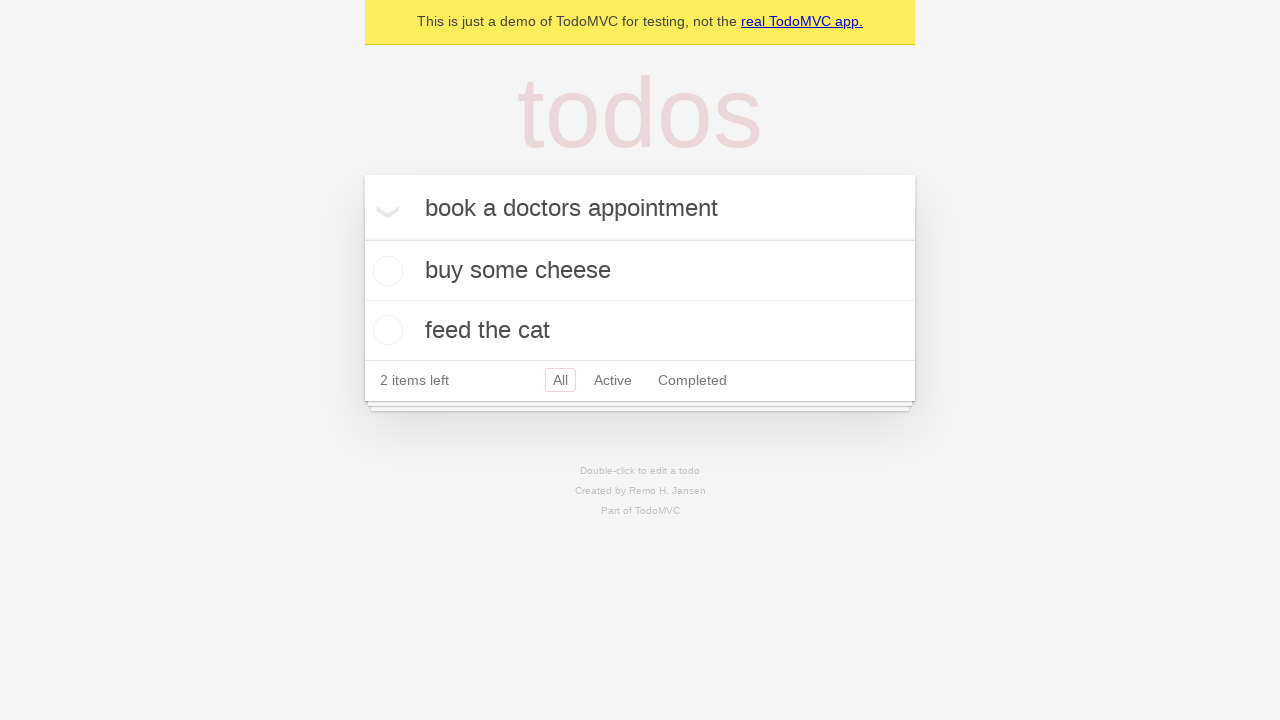

Pressed Enter to create todo 'book a doctors appointment'
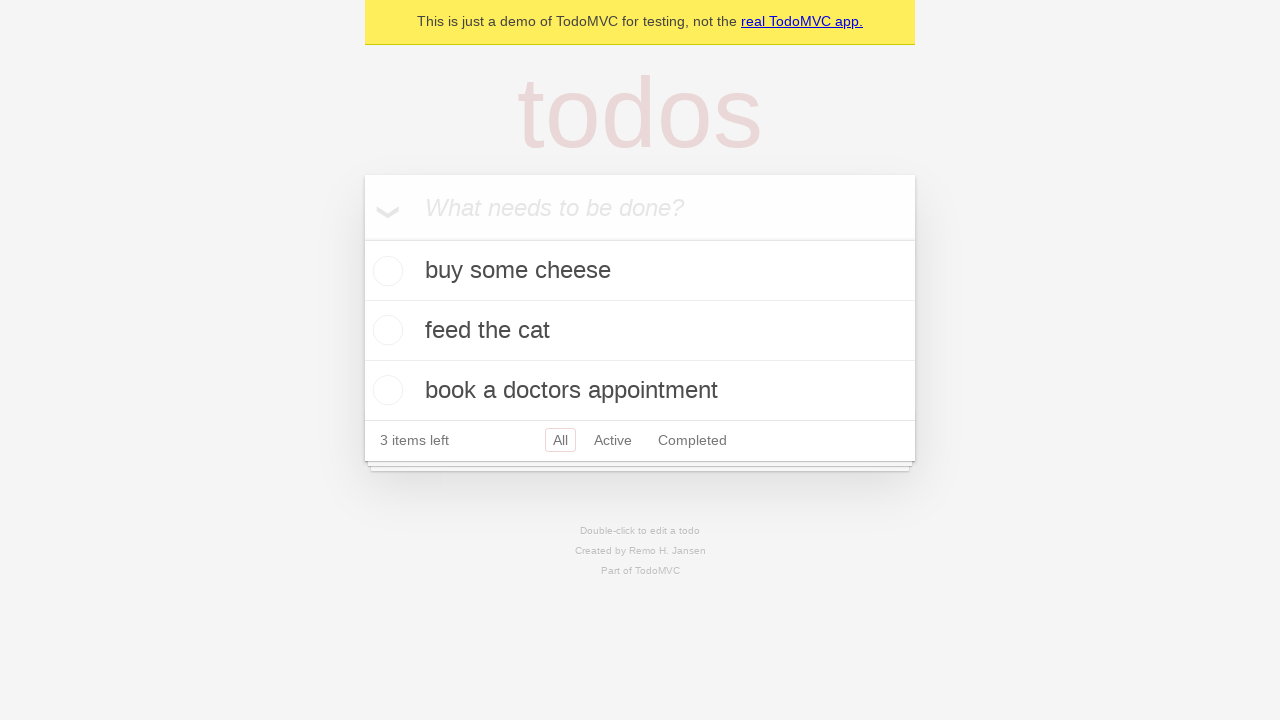

Clicked Active filter link
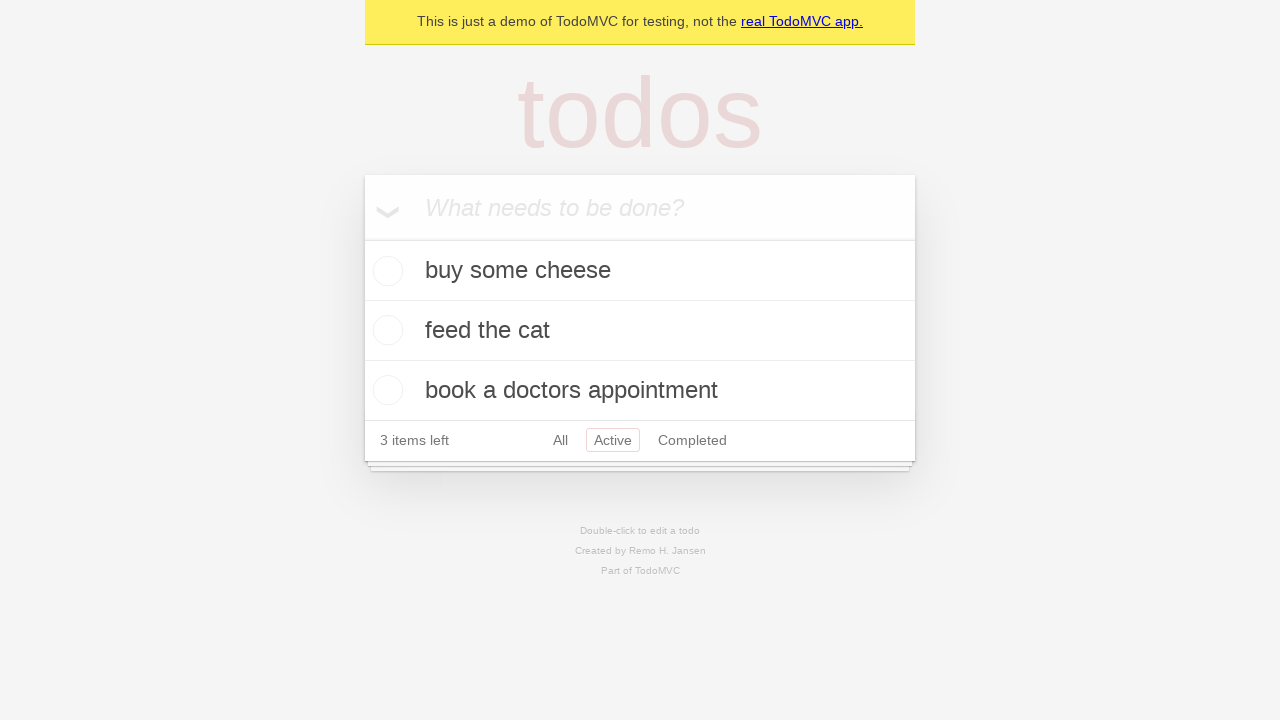

Clicked Completed filter link to verify it gets highlighted as selected
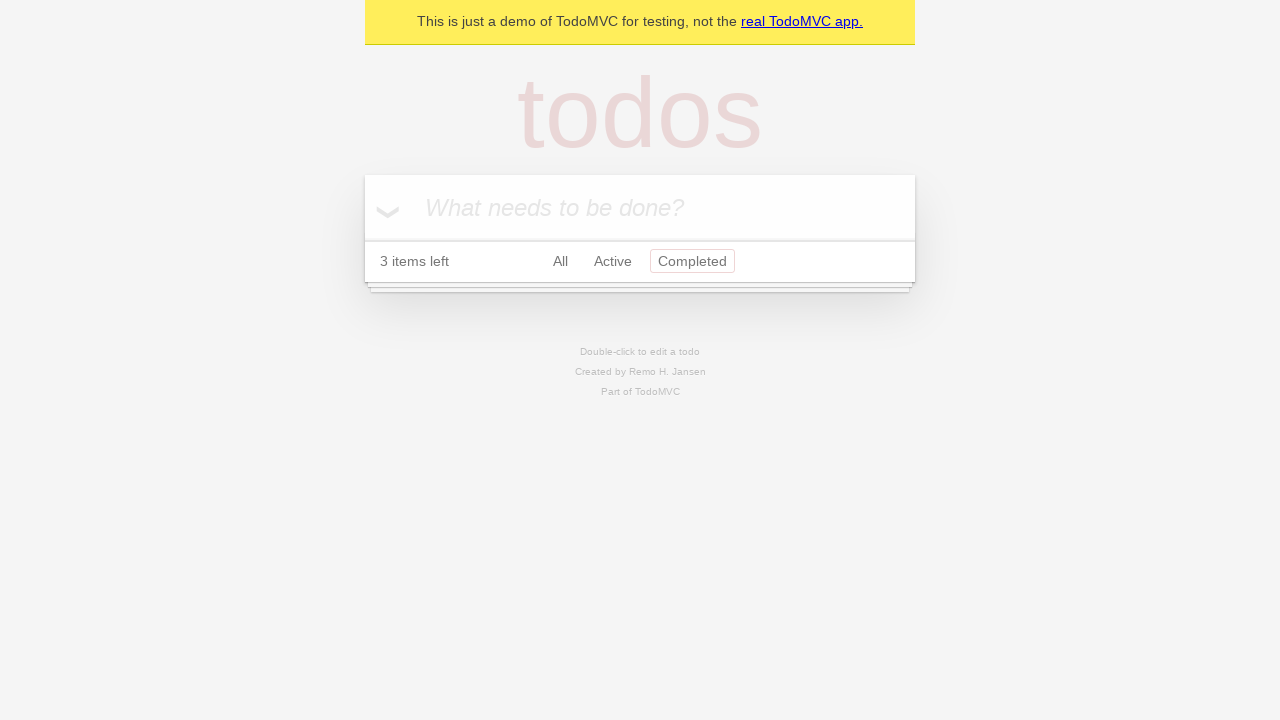

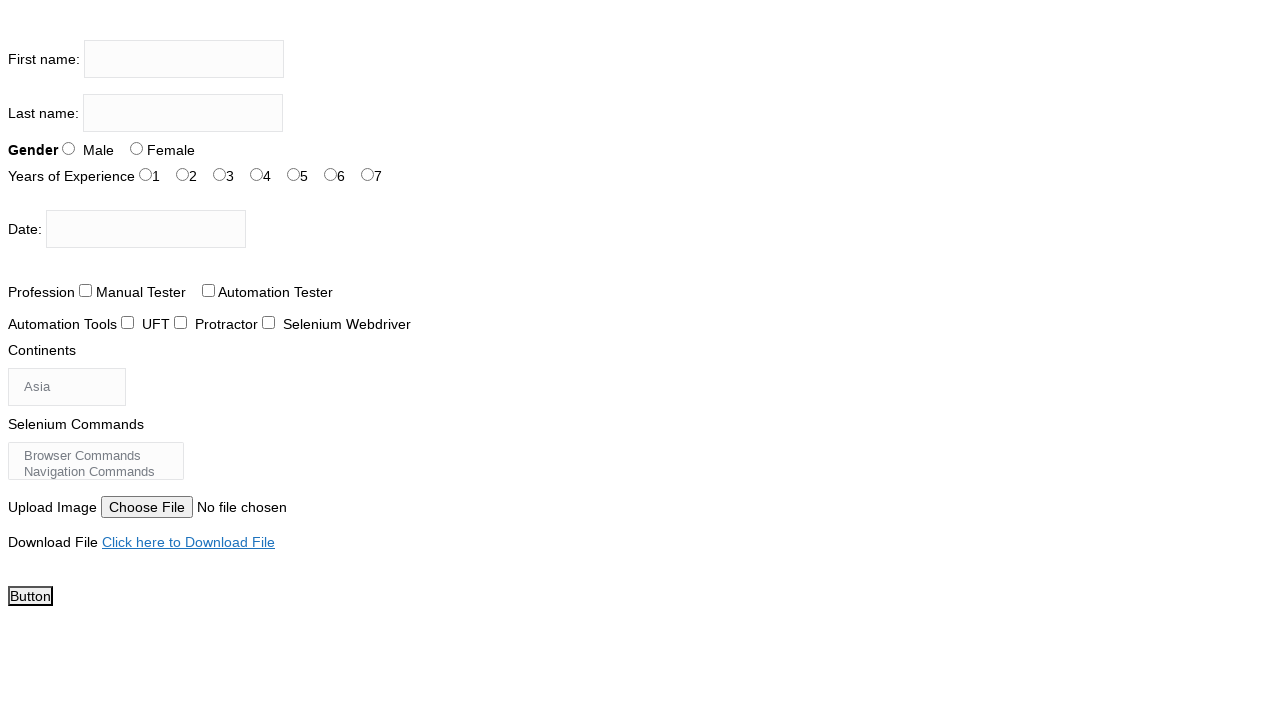